Tests jQuery Growl notification functionality by injecting jQuery and jQuery Growl libraries into a page, then displaying various notification messages (plain, error, notice, warning) on the page.

Starting URL: http://the-internet.herokuapp.com

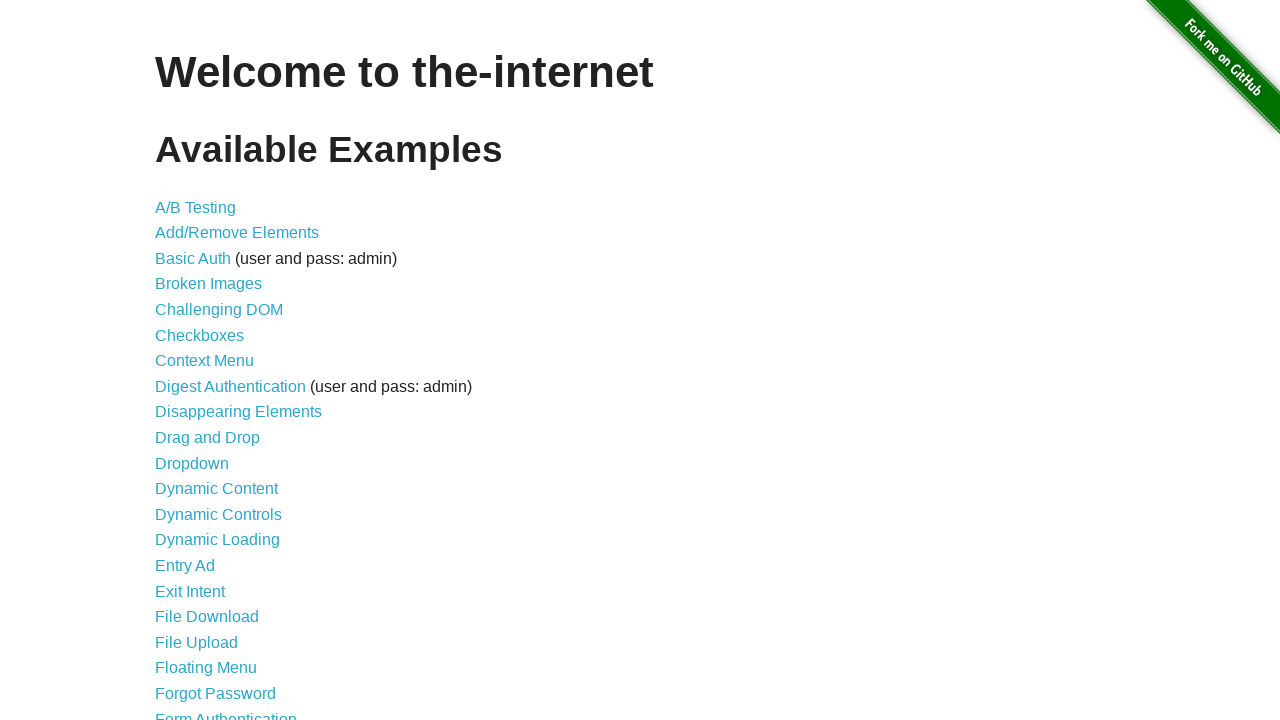

Injected jQuery library into page
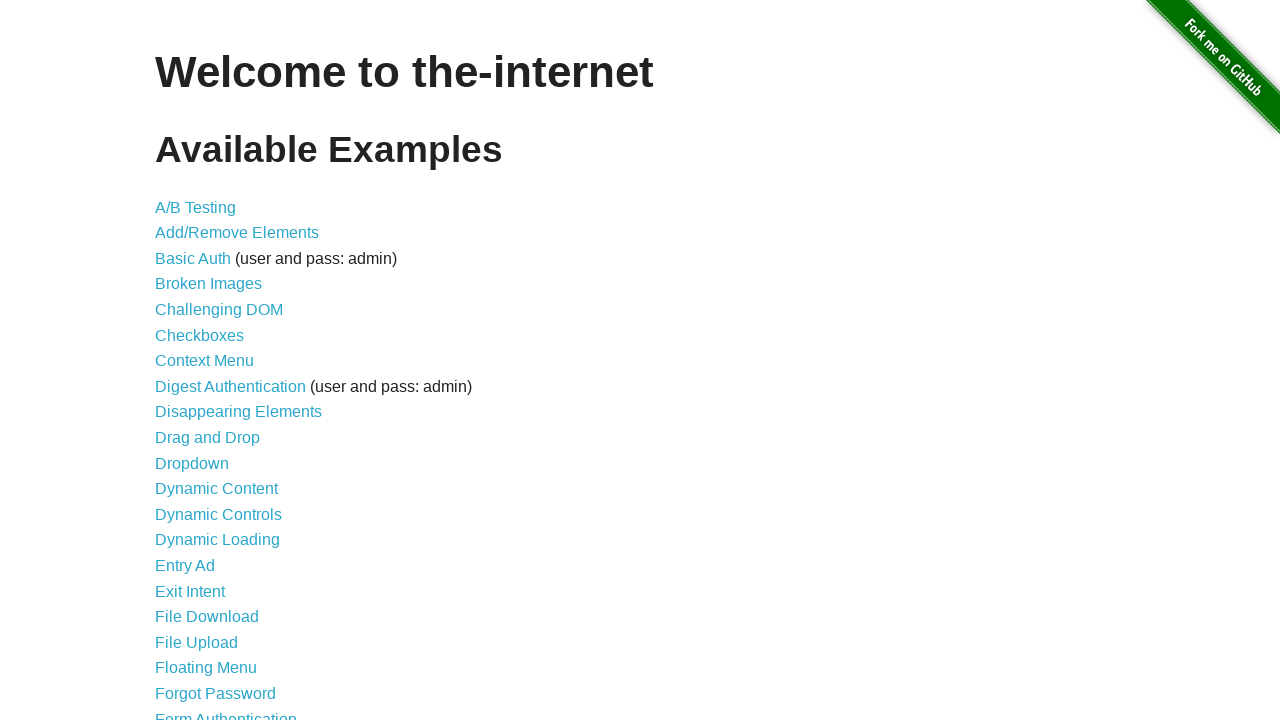

jQuery library loaded successfully
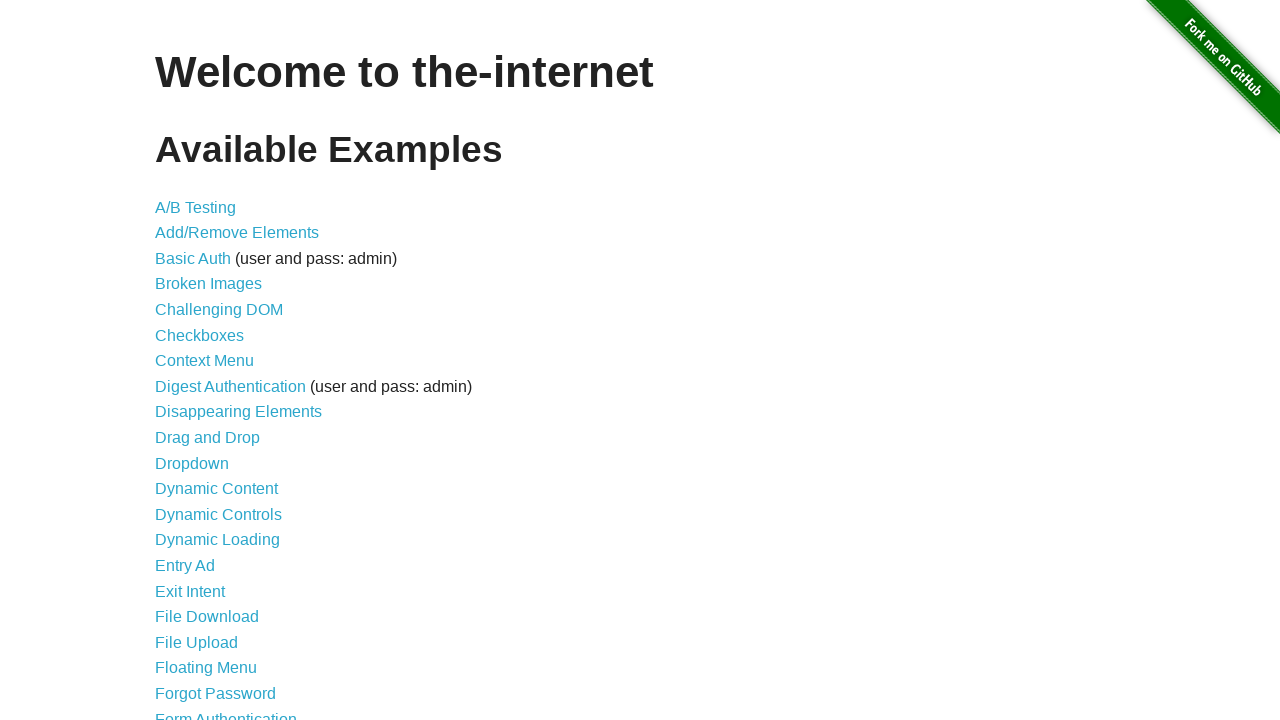

Injected jQuery Growl library into page
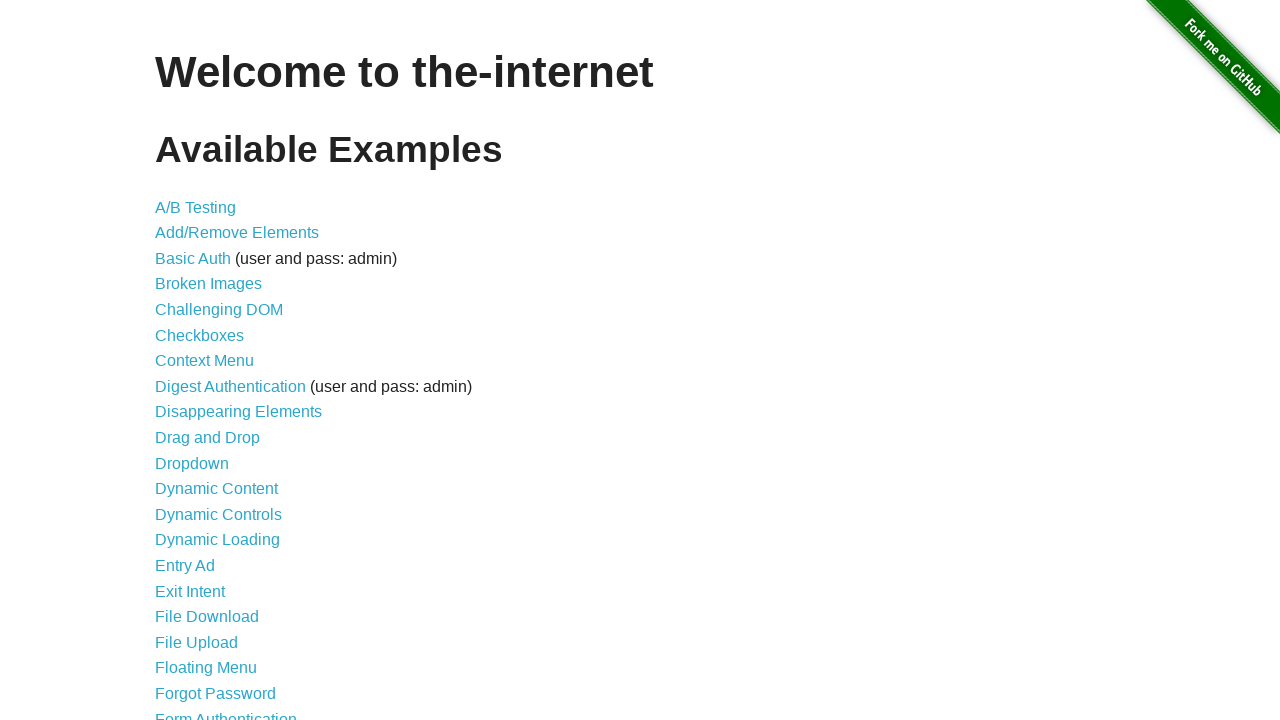

Injected jQuery Growl CSS stylesheet into page
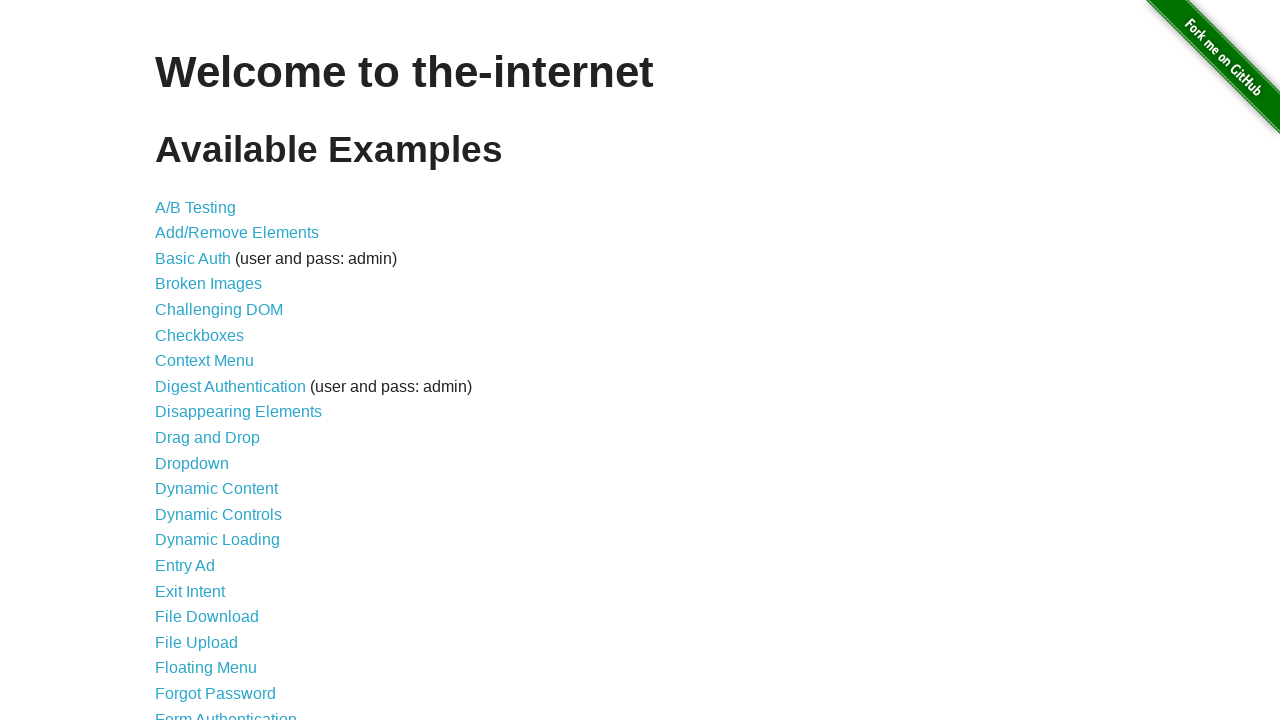

jQuery Growl library loaded and ready
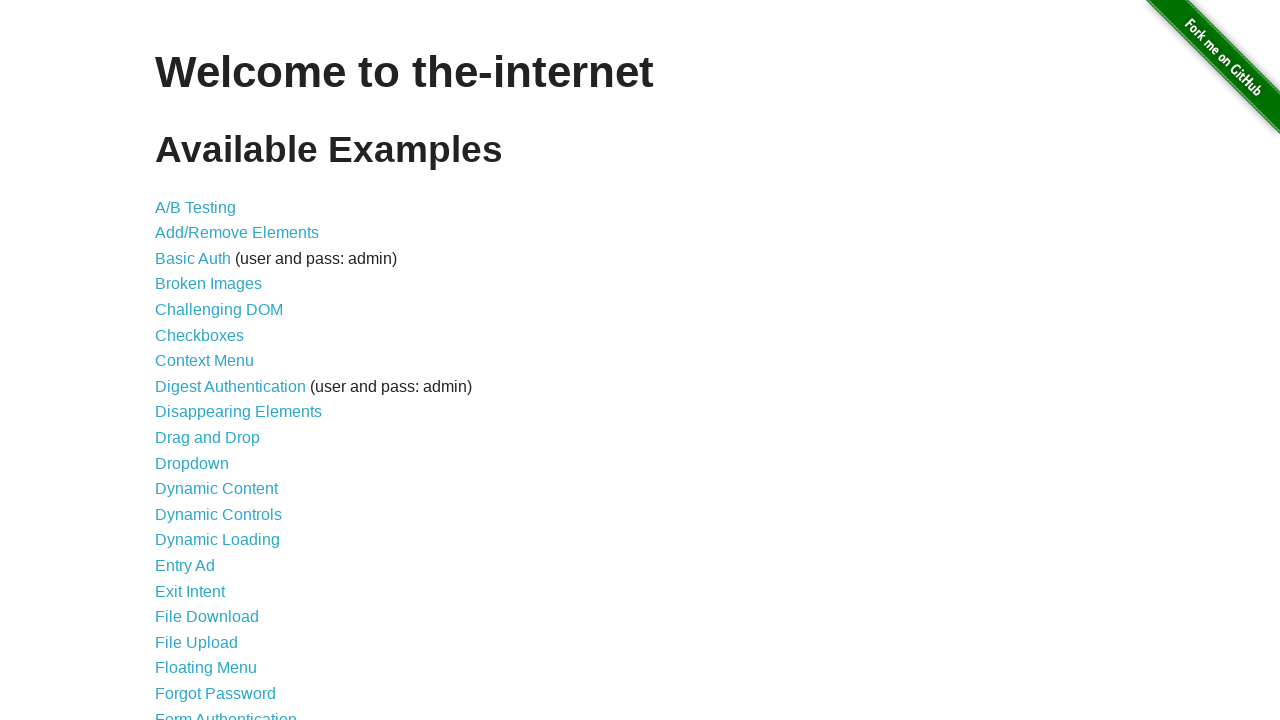

Triggered plain notification with title 'GET' and message '/'
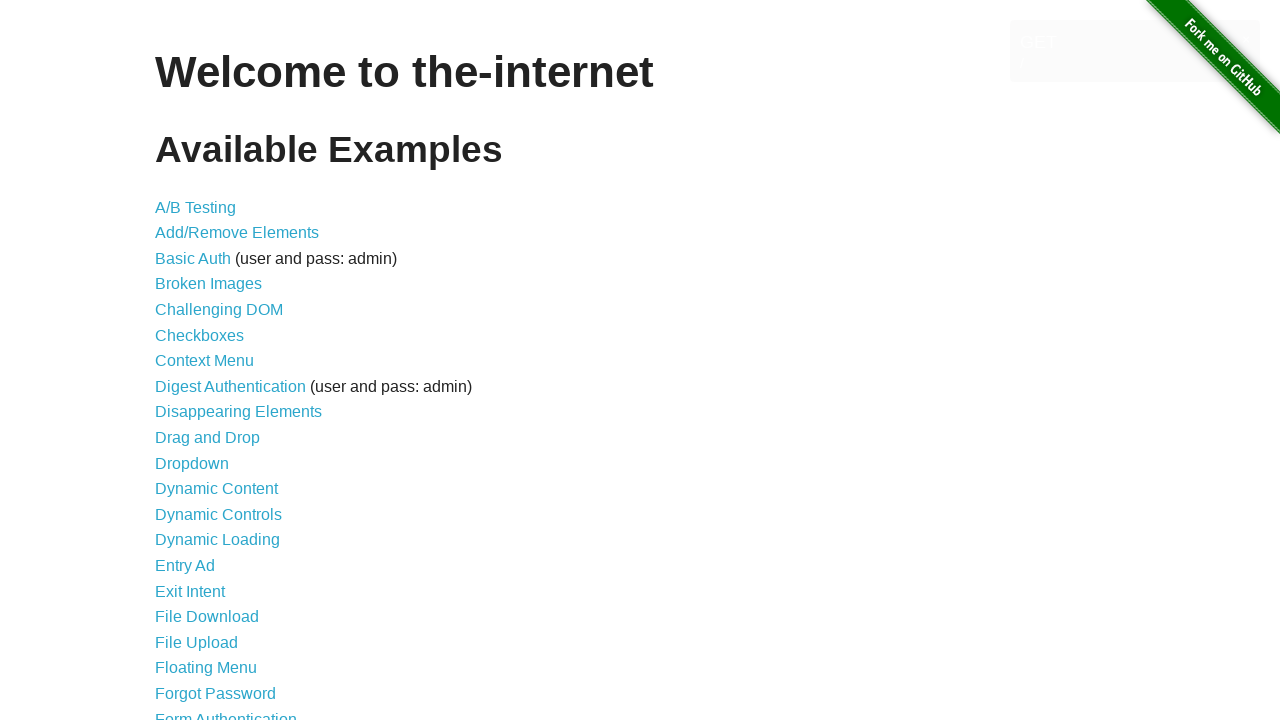

Triggered error notification with title 'ERROR'
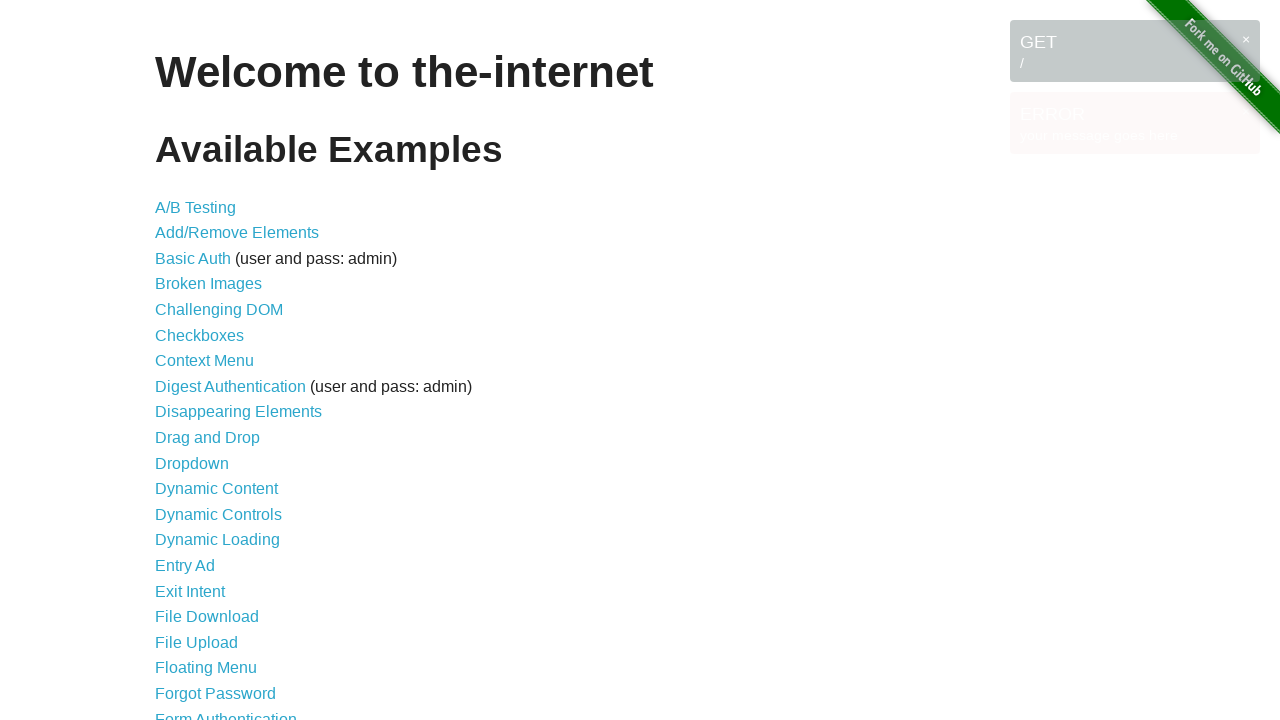

Triggered notice notification with title 'Notice'
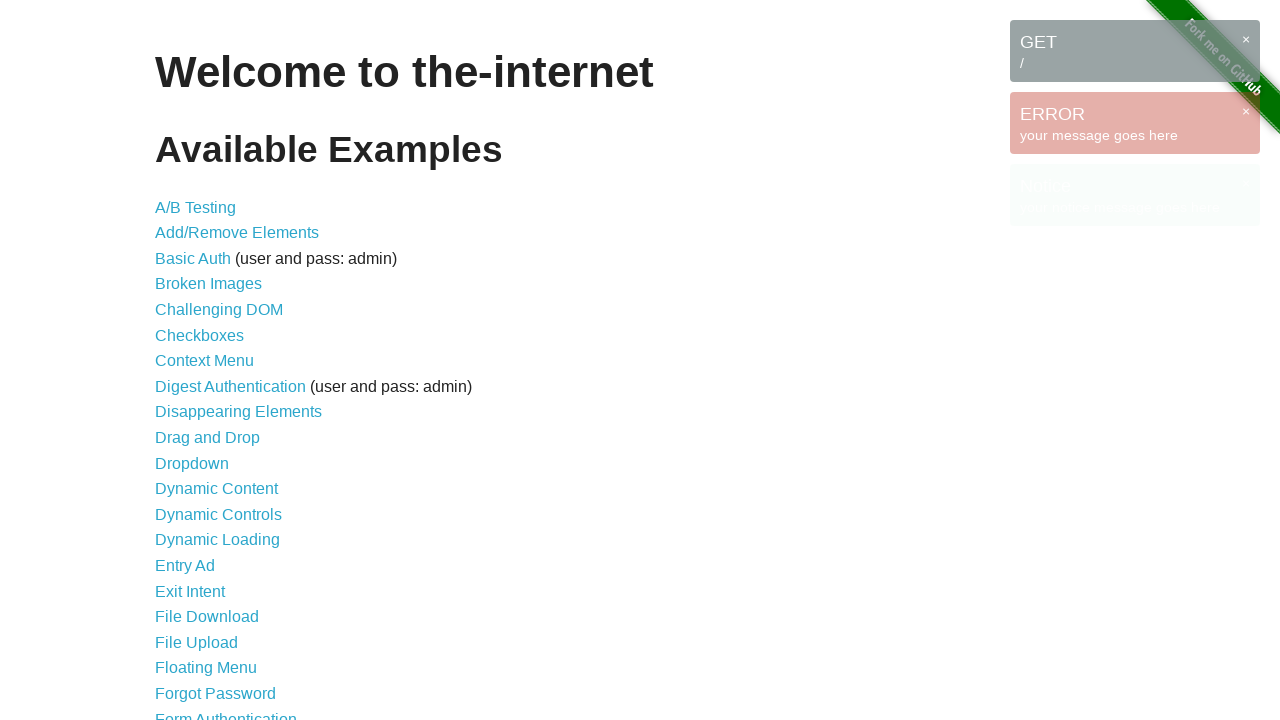

Triggered warning notification with title 'Warning!'
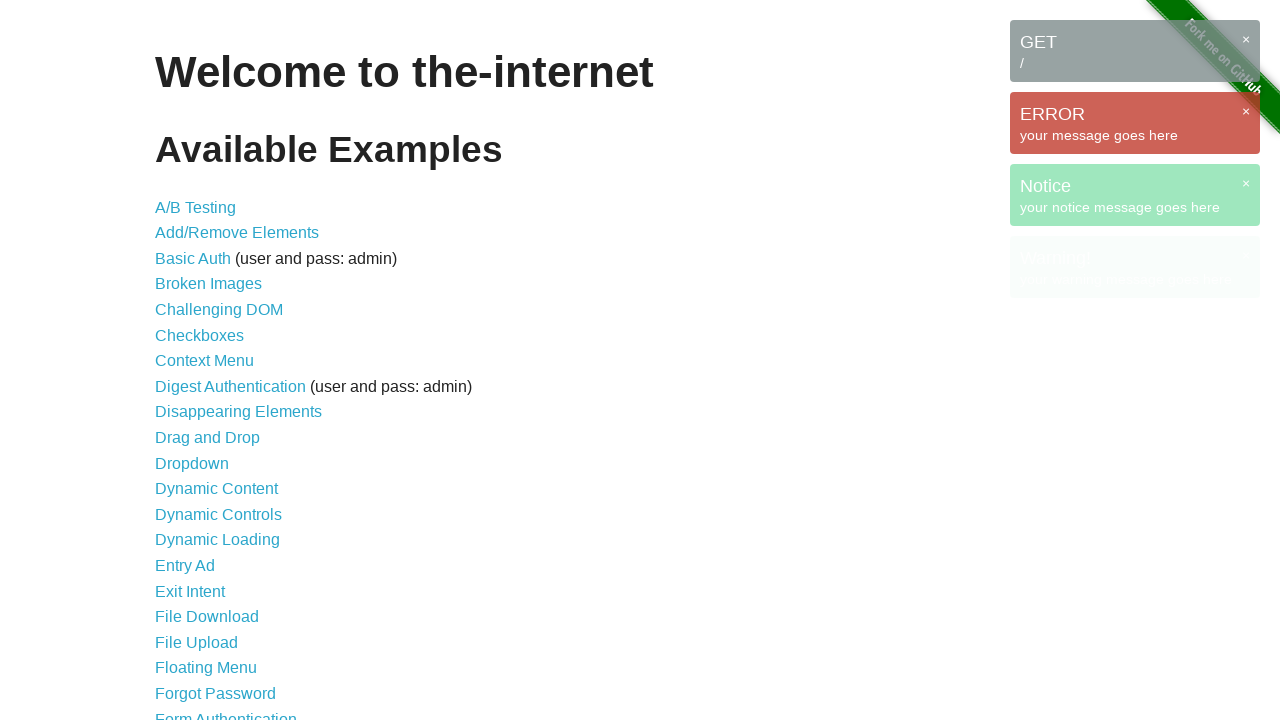

Growl notifications are now visible on the page
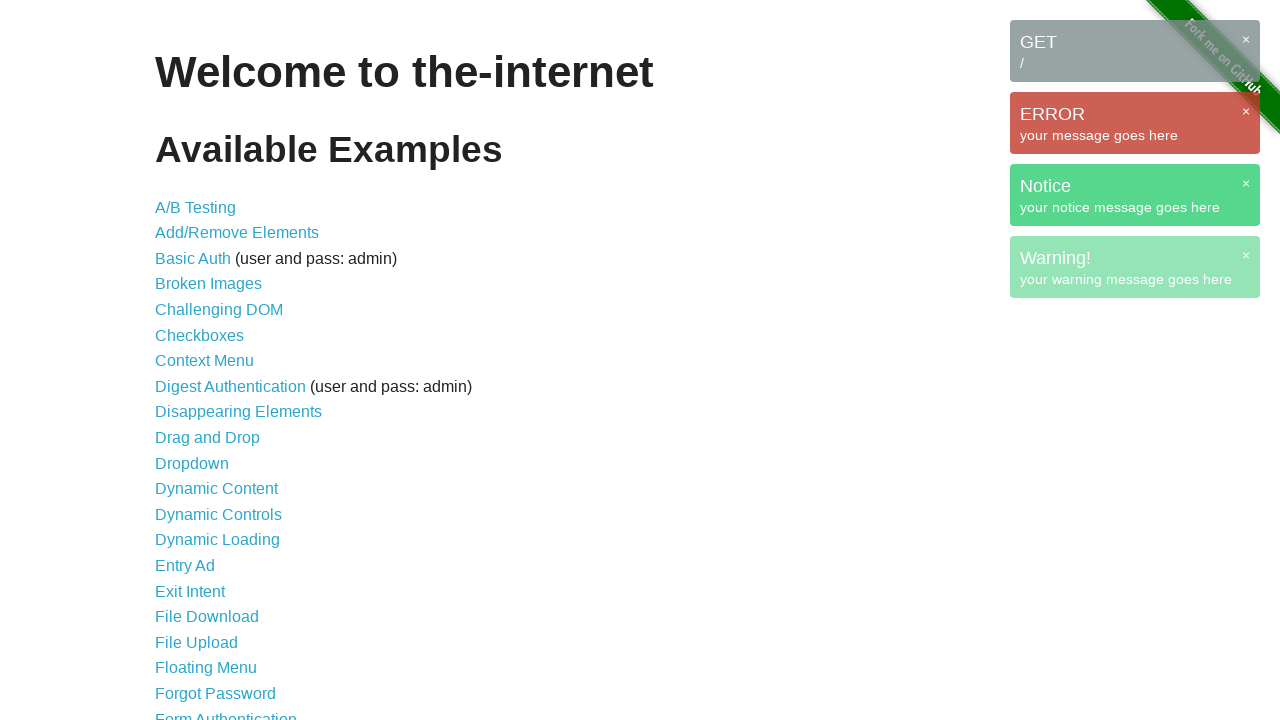

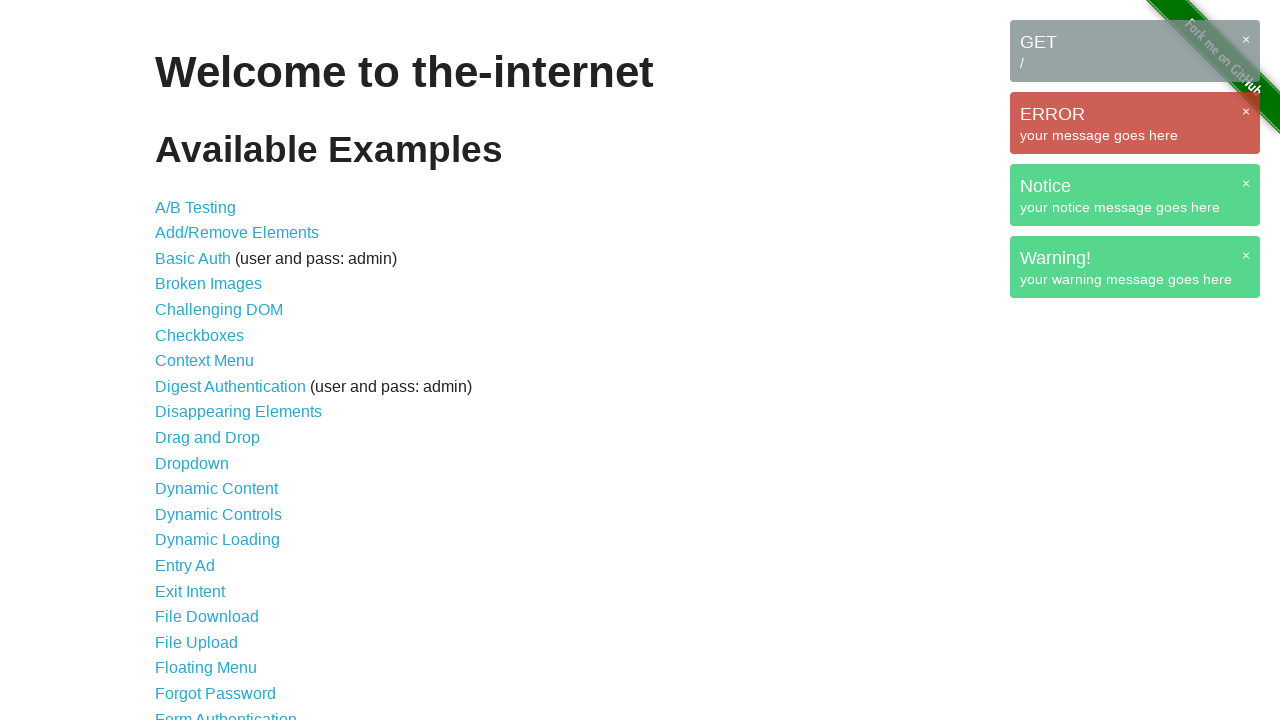